Tests dropdown functionality by selecting options using different methods (by index, by value, by visible text) and verifying the dropdown contains the expected number of options

Starting URL: https://the-internet.herokuapp.com/dropdown

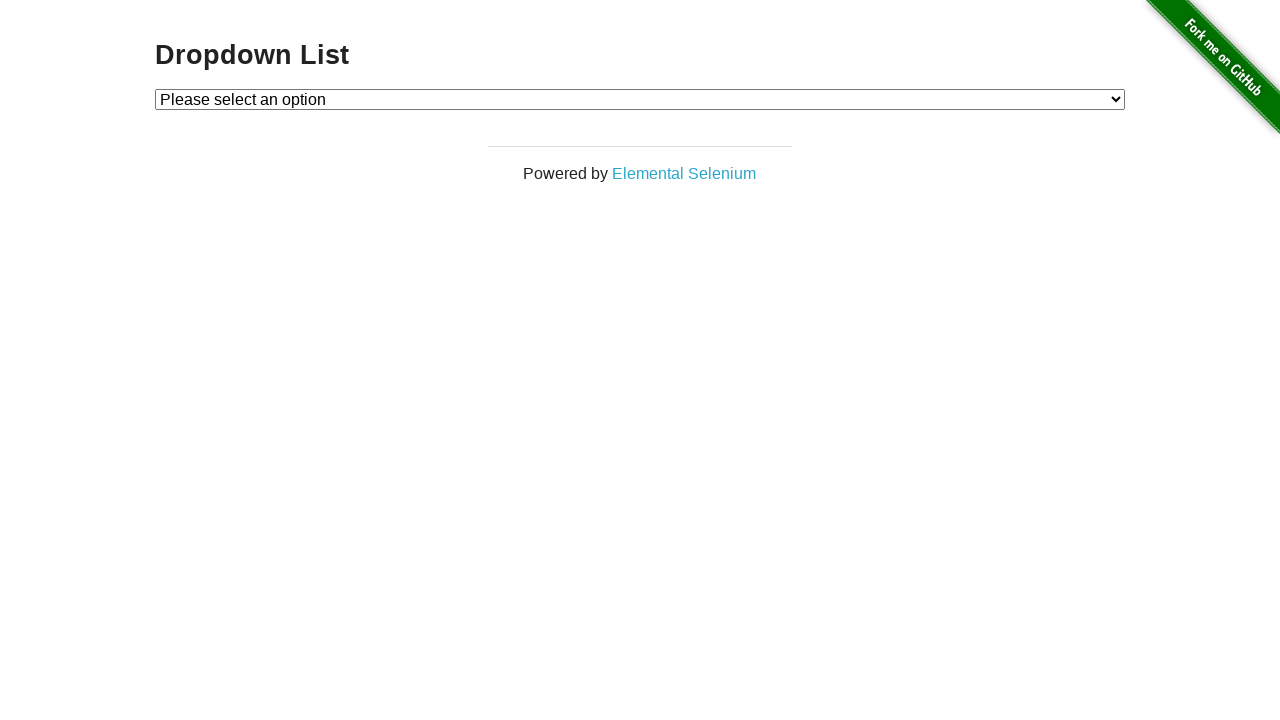

Selected Option 1 by index (index 1) on #dropdown
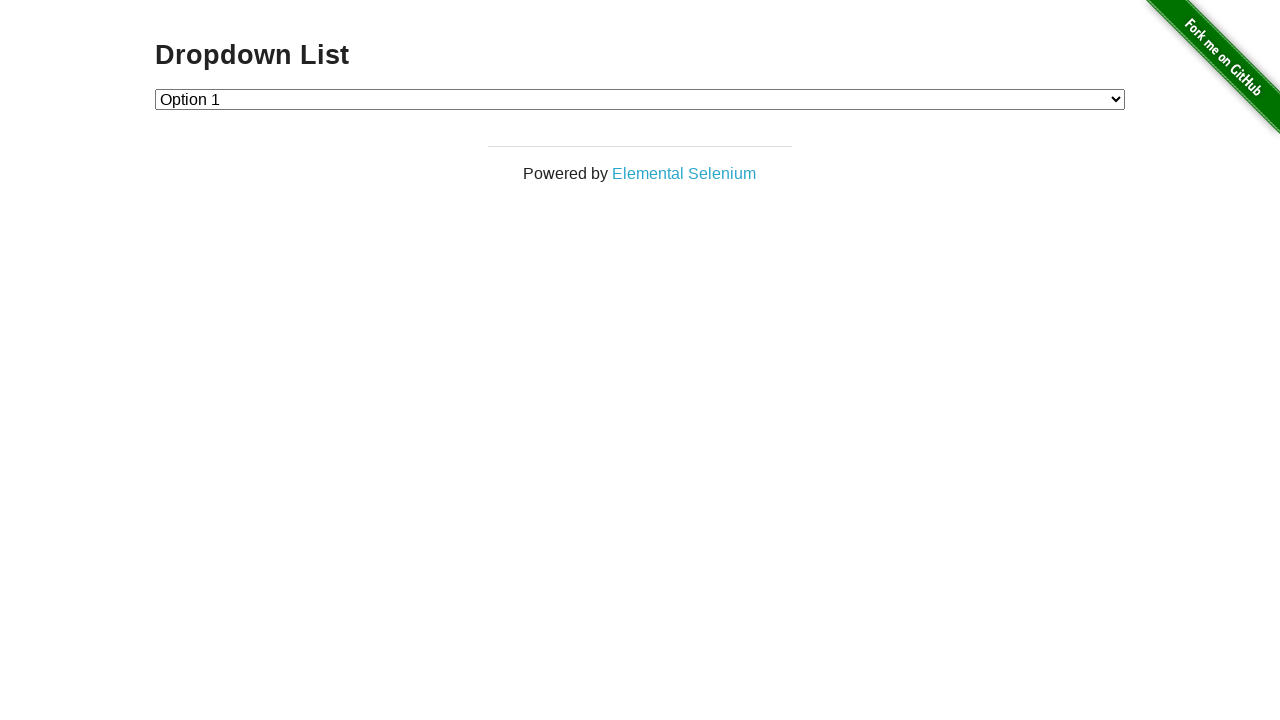

Selected Option 2 by value on #dropdown
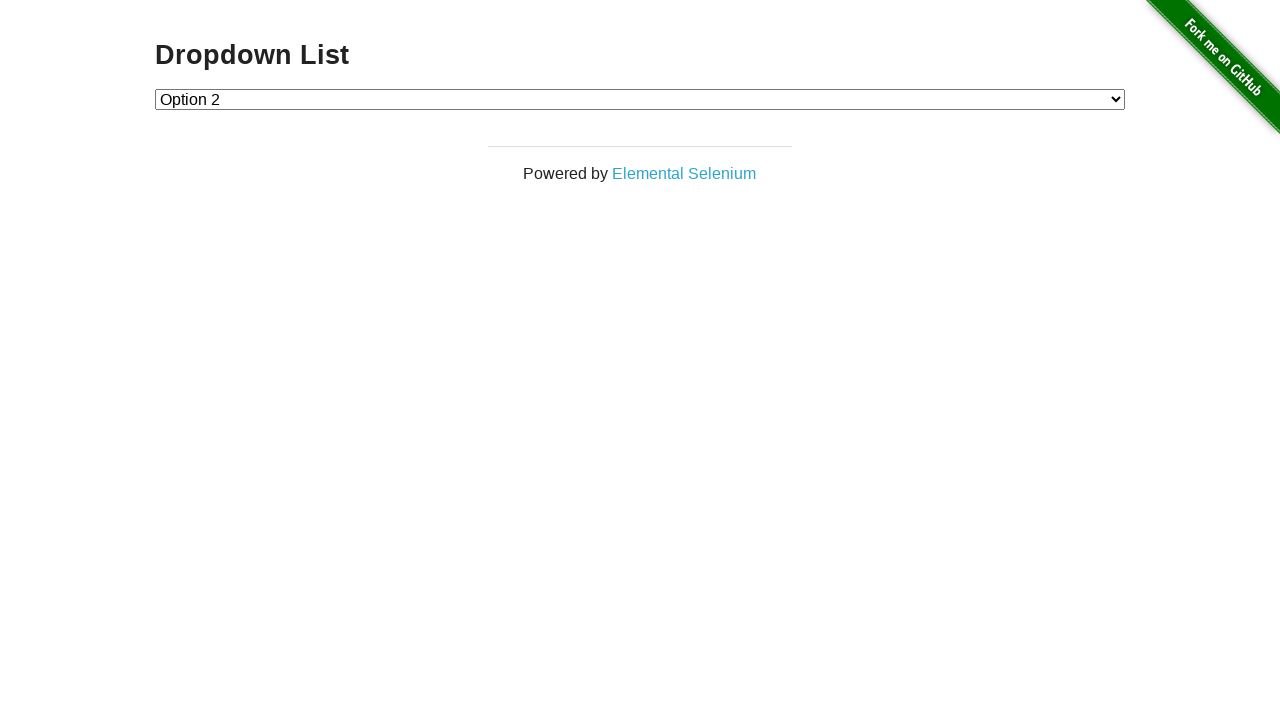

Selected Option 1 by visible text on #dropdown
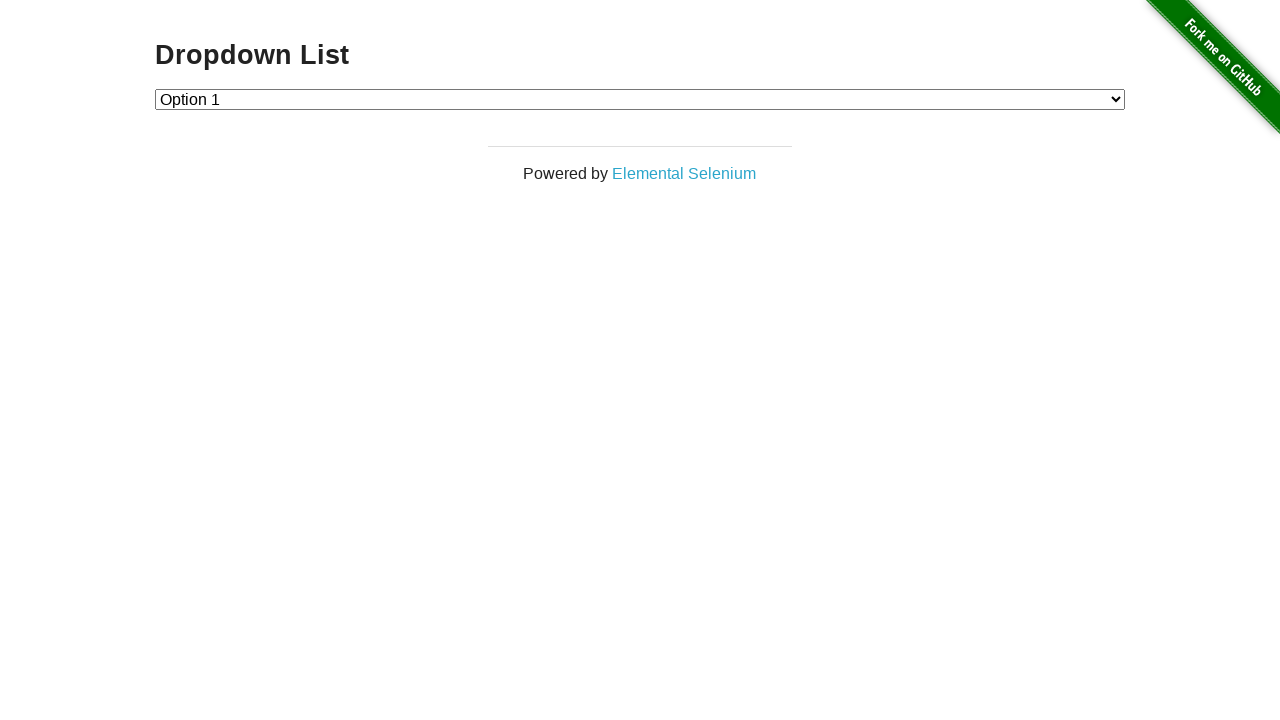

Verified dropdown is visible
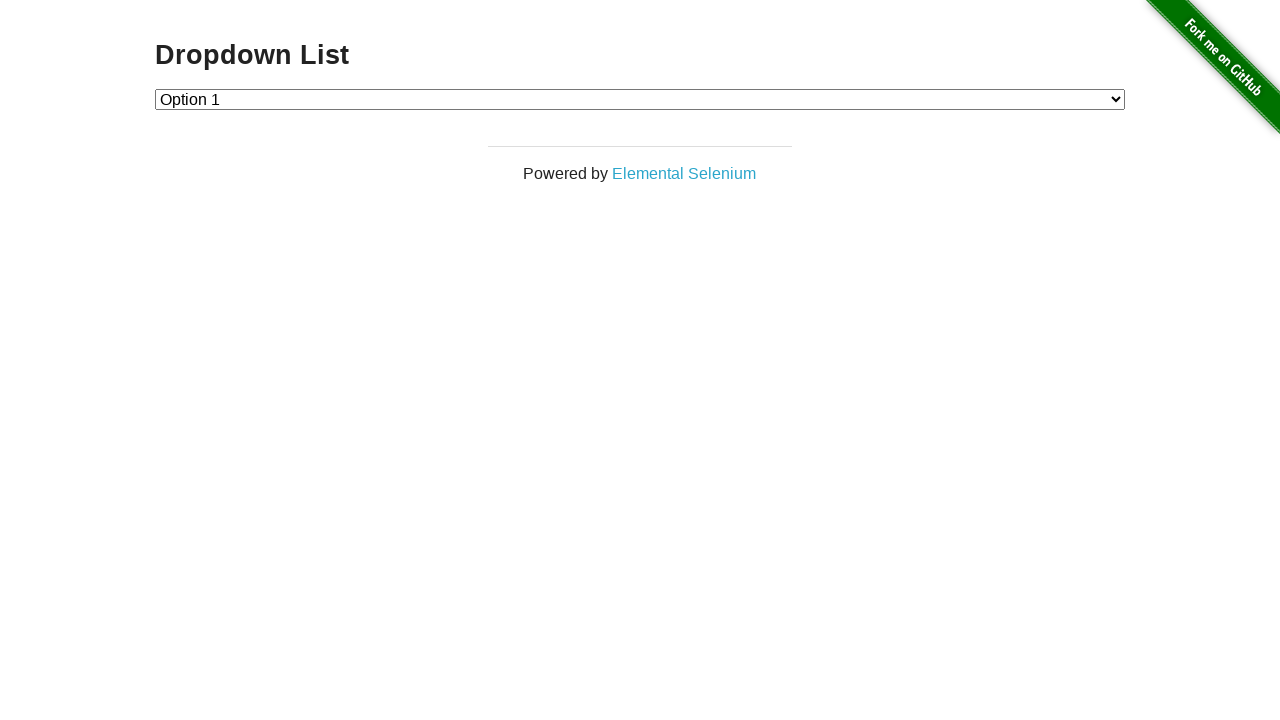

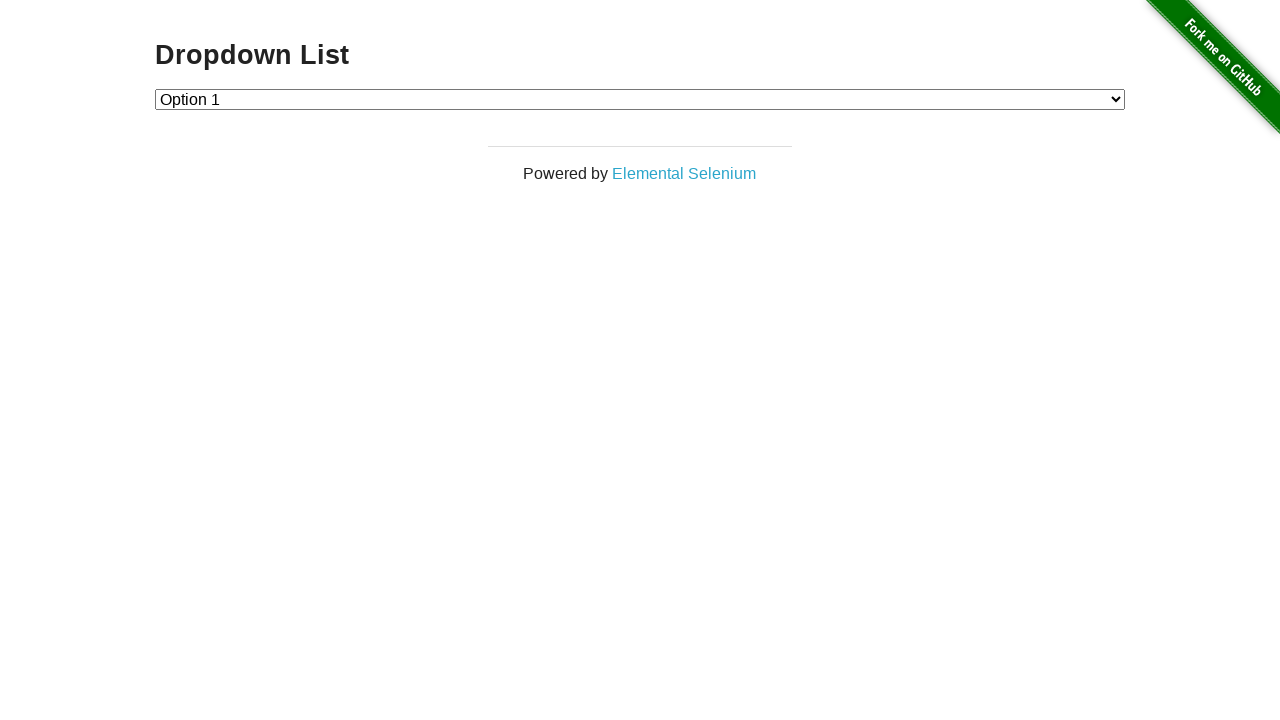